Tests dynamic element addition functionality by clicking "Add Element" button multiple times and verifying that "Delete" buttons are created

Starting URL: http://the-internet.herokuapp.com/add_remove_elements/

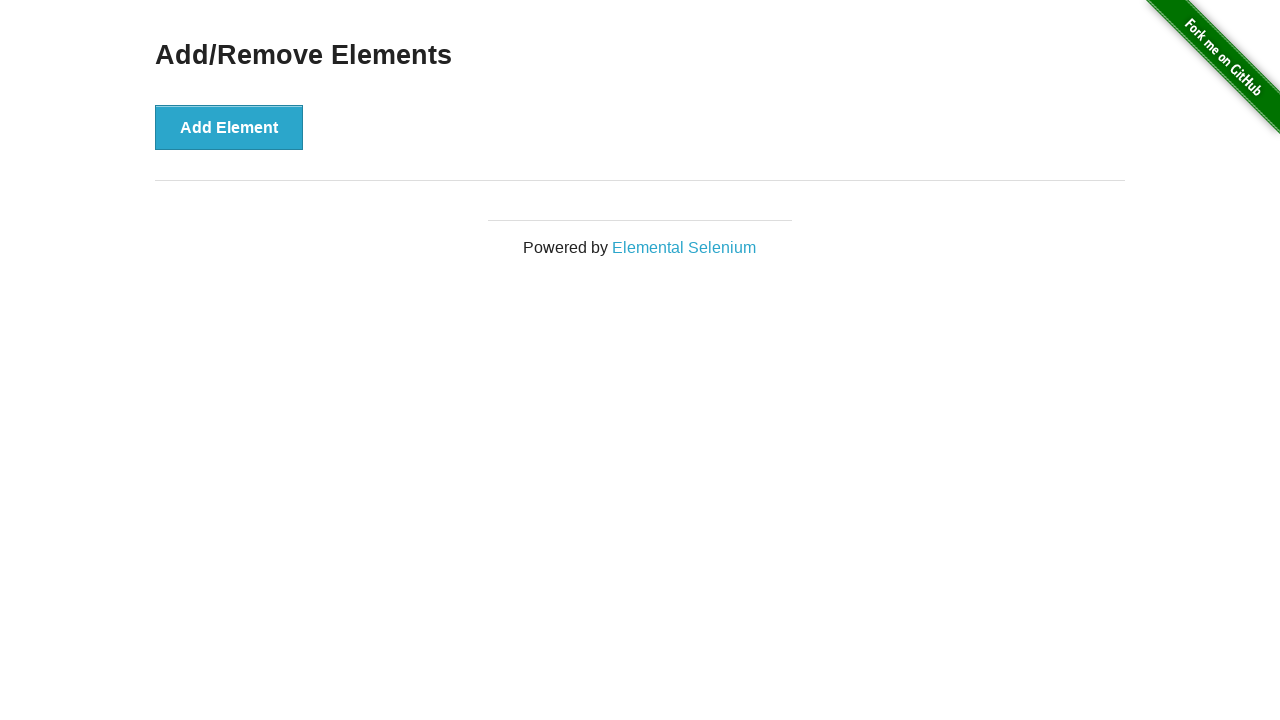

Navigated to add/remove elements page
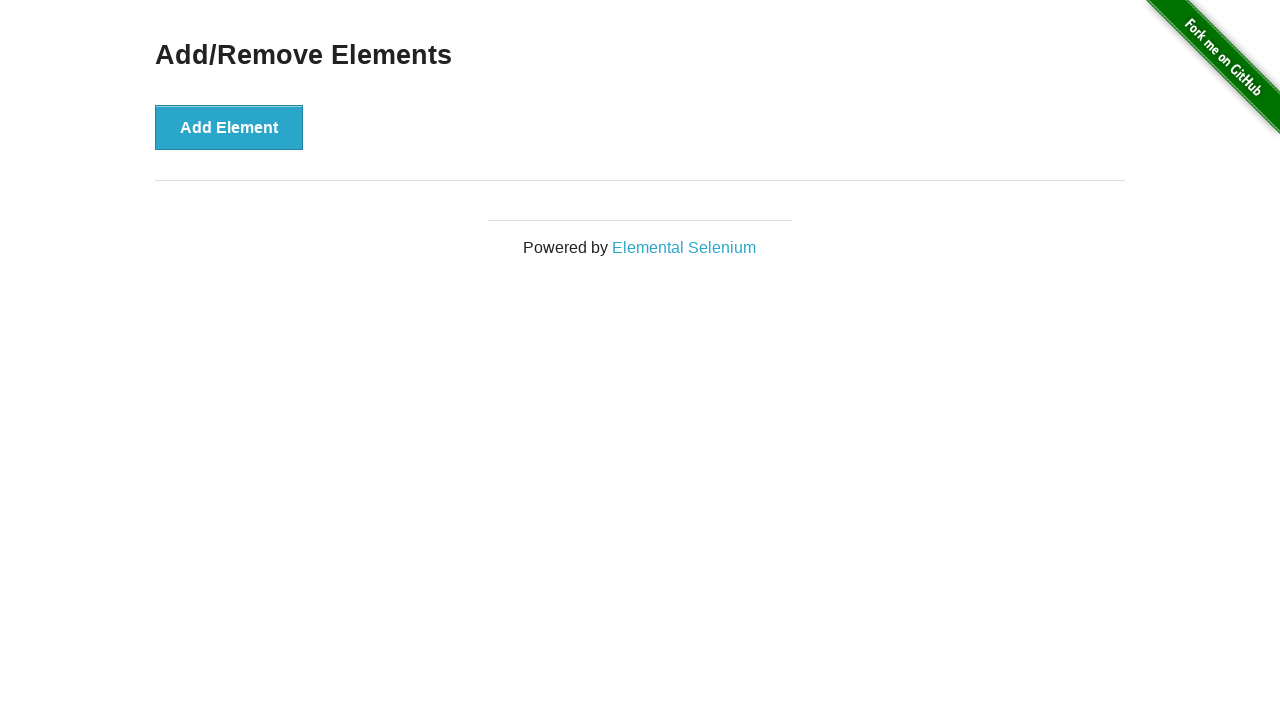

Clicked 'Add Element' button at (229, 127) on xpath=//button[text()='Add Element']
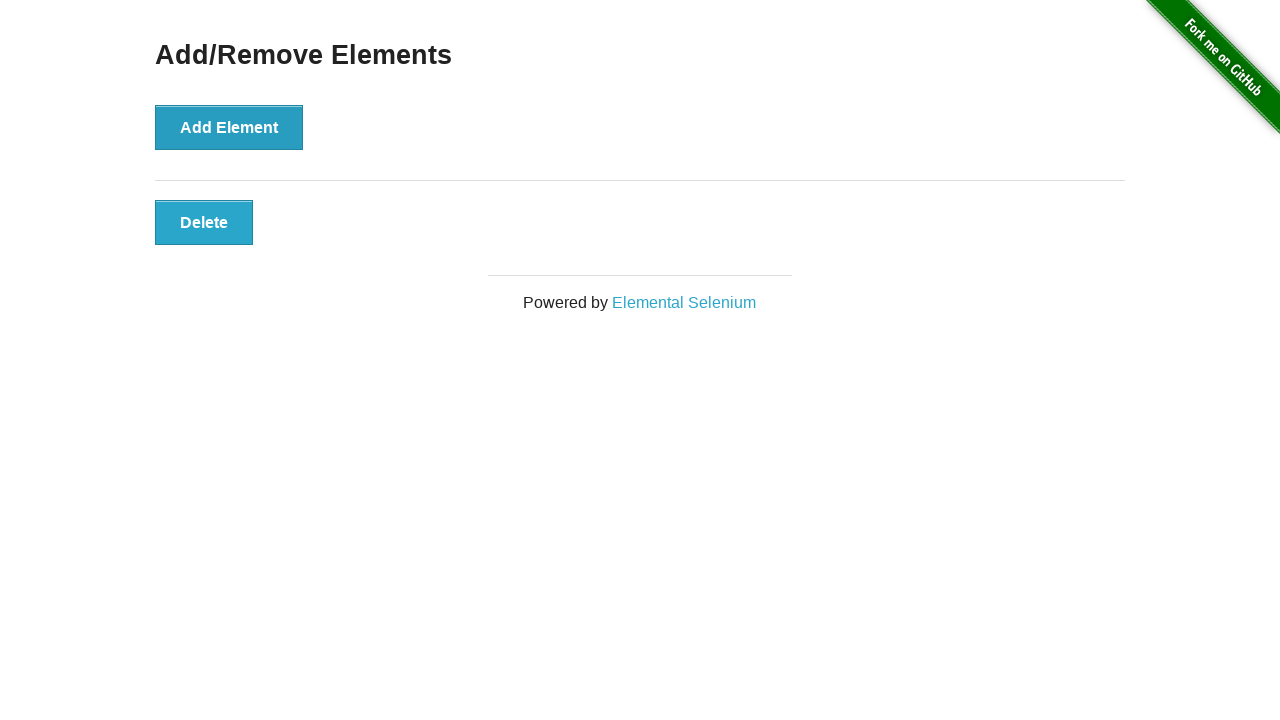

Clicked 'Add Element' button at (229, 127) on xpath=//button[text()='Add Element']
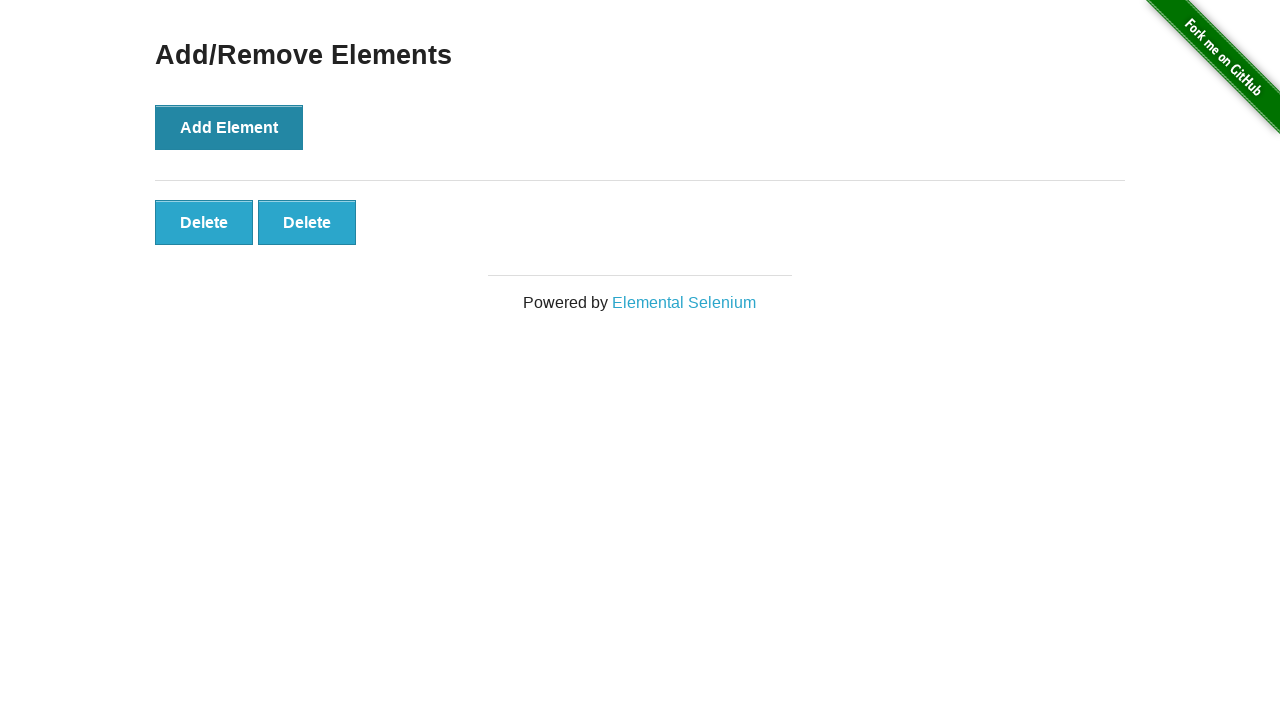

Clicked 'Add Element' button at (229, 127) on xpath=//button[text()='Add Element']
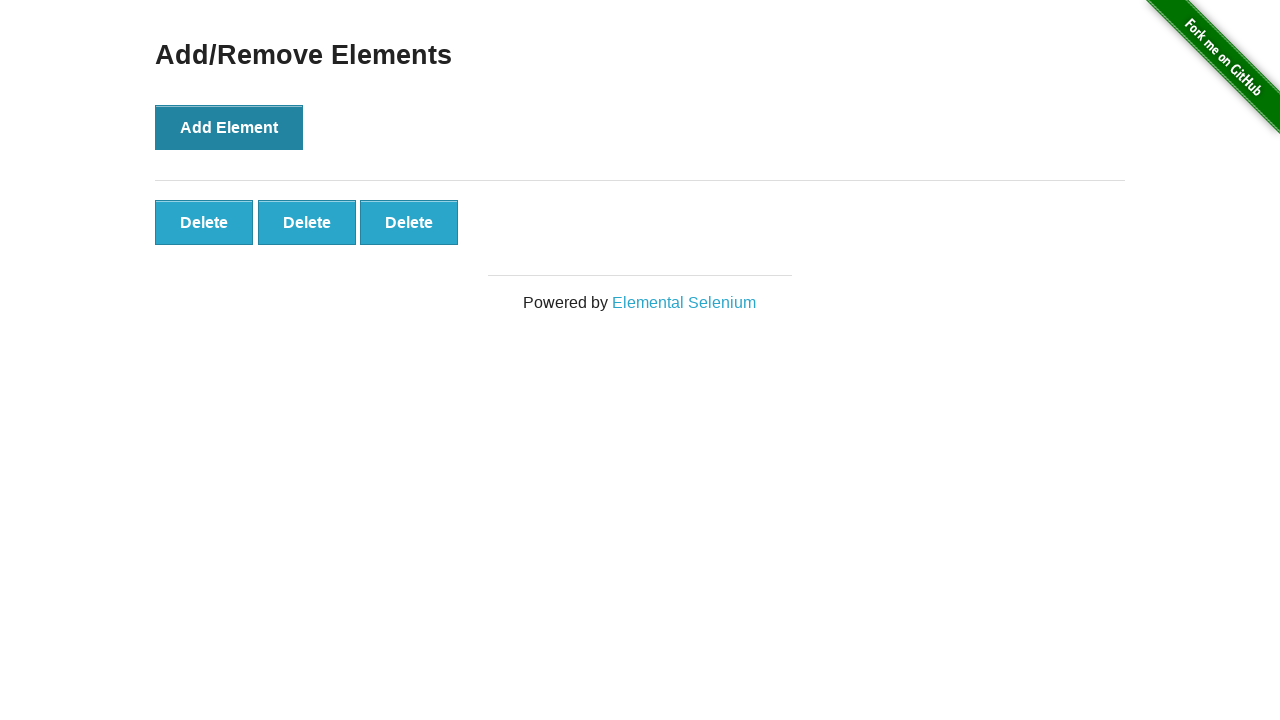

Clicked 'Add Element' button at (229, 127) on xpath=//button[text()='Add Element']
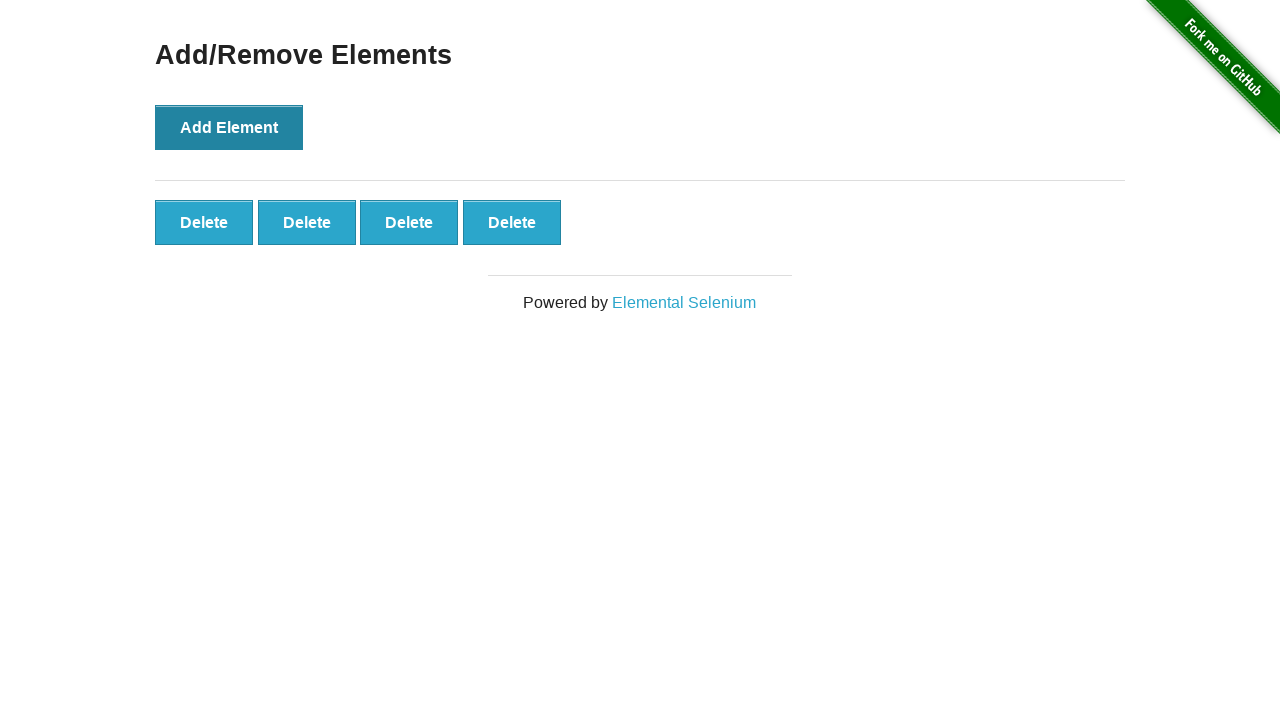

Clicked 'Add Element' button at (229, 127) on xpath=//button[text()='Add Element']
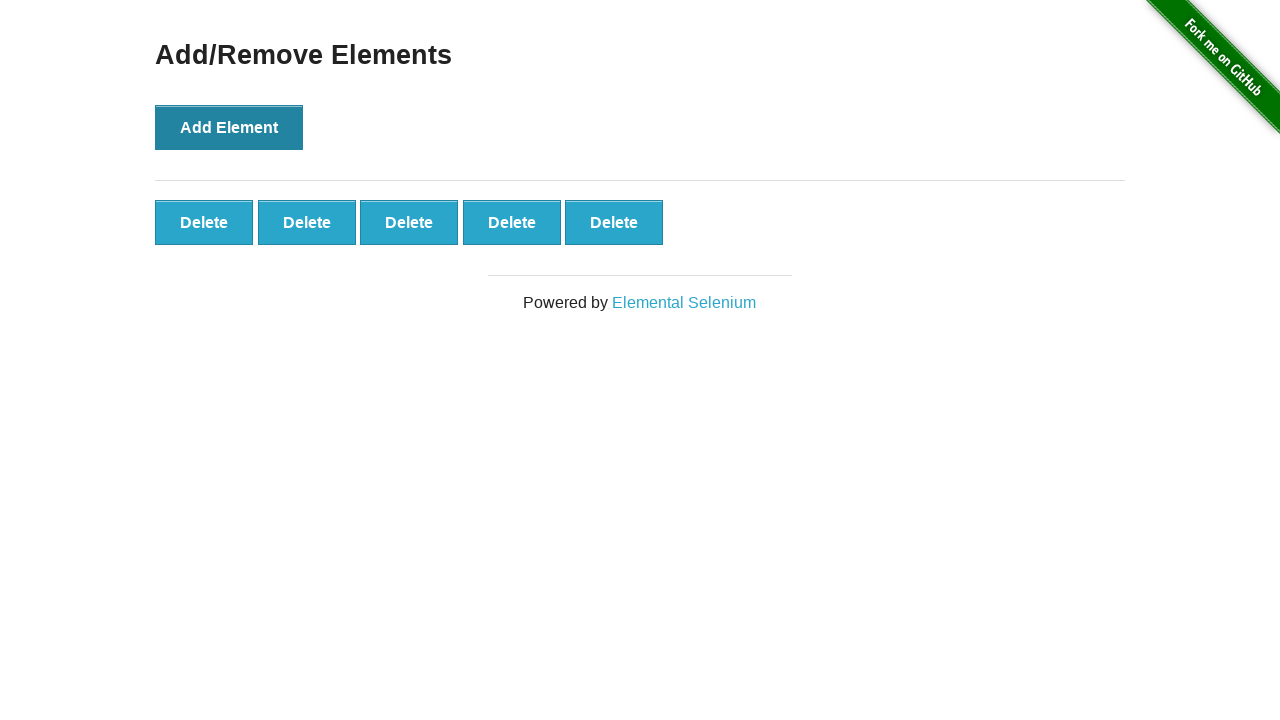

Delete buttons loaded and are visible
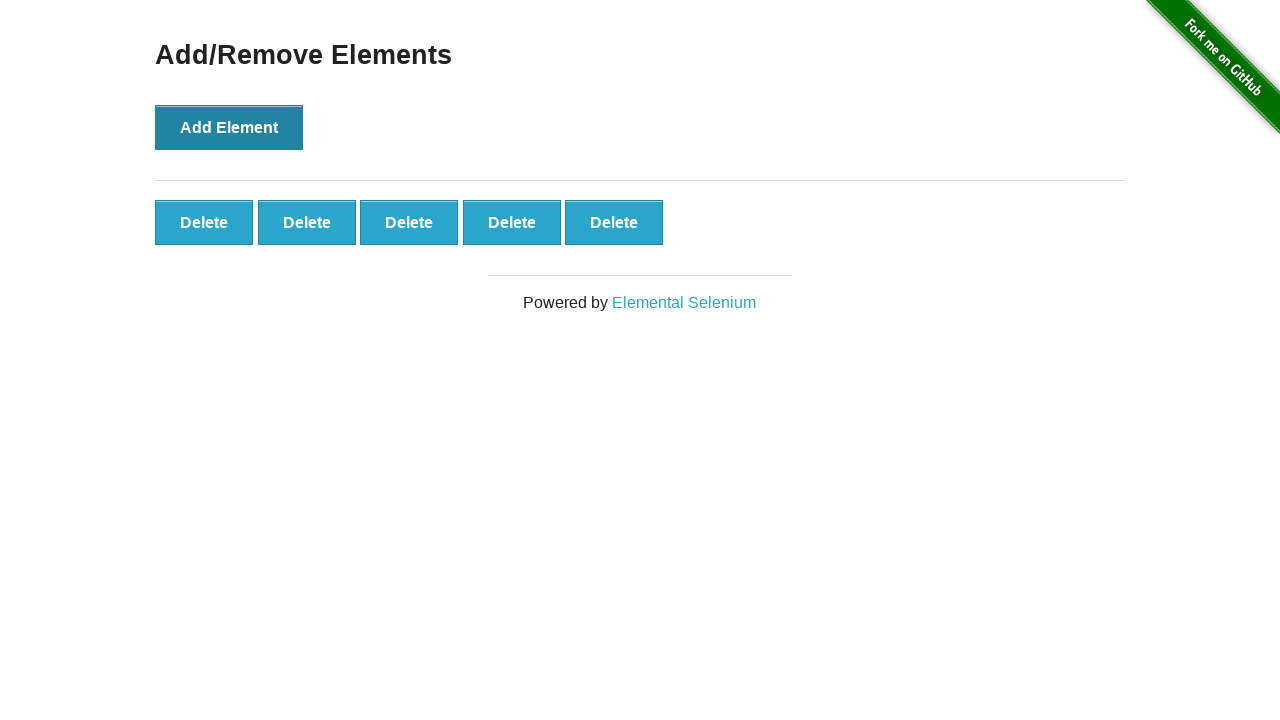

Retrieved all delete buttons from DOM
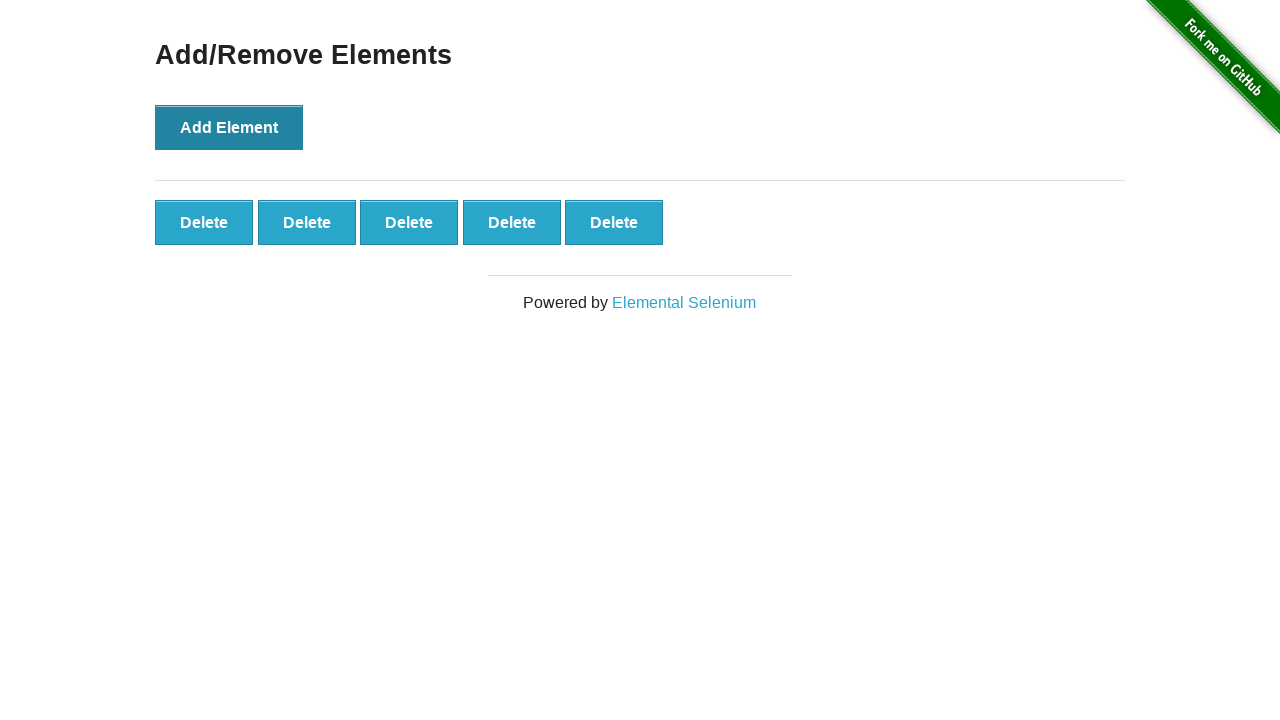

Verified that exactly 5 delete buttons were created
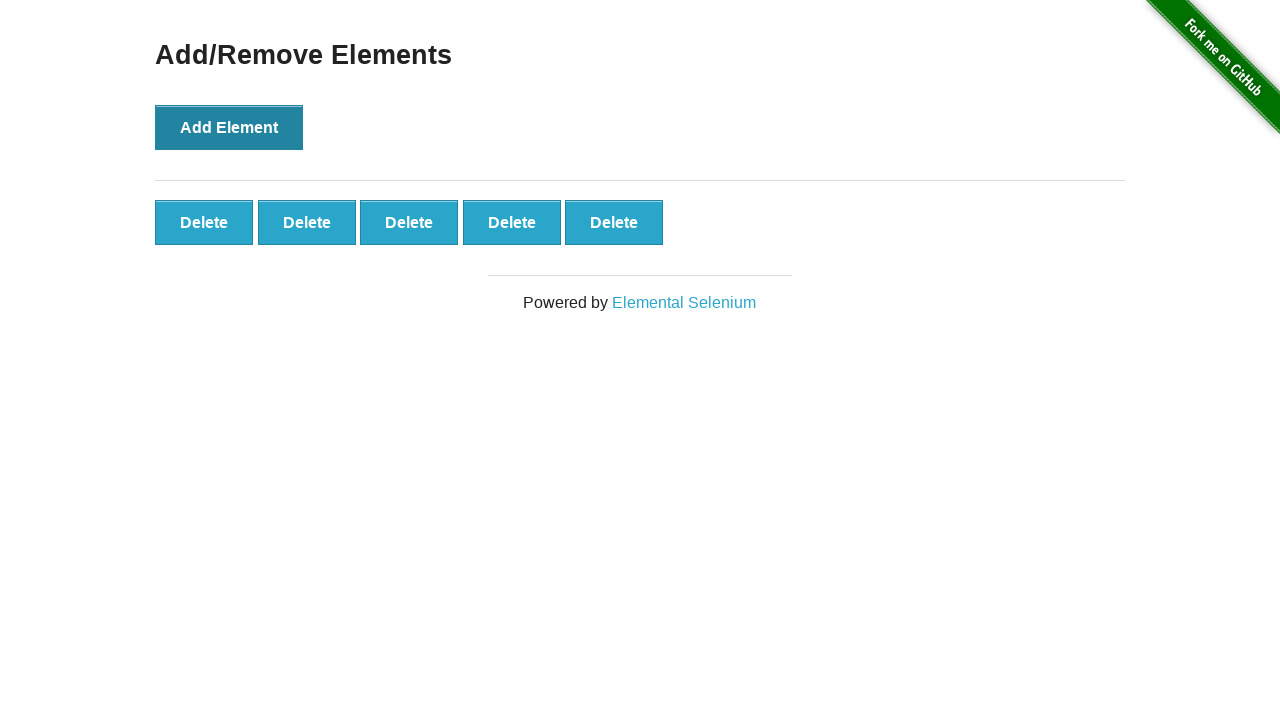

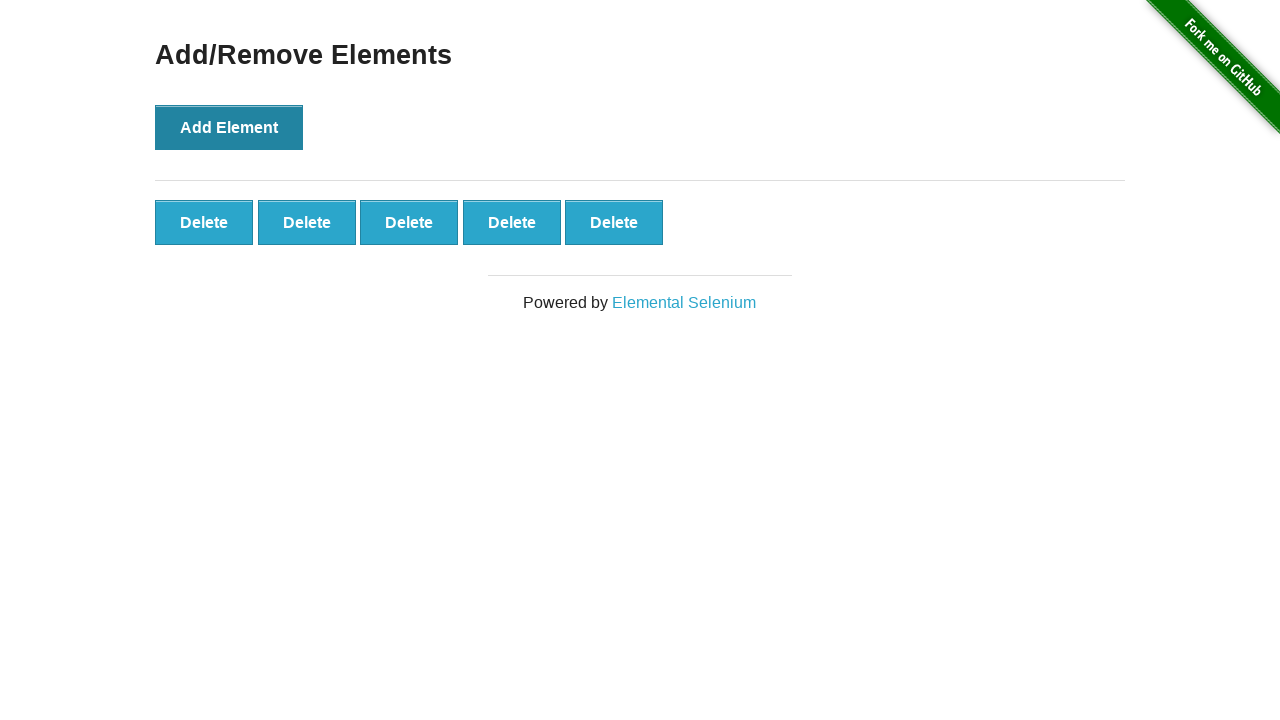